Tests handling a simple JavaScript alert by clicking a button to trigger the alert, reading its text, and accepting it.

Starting URL: https://v1.training-support.net/selenium/javascript-alerts

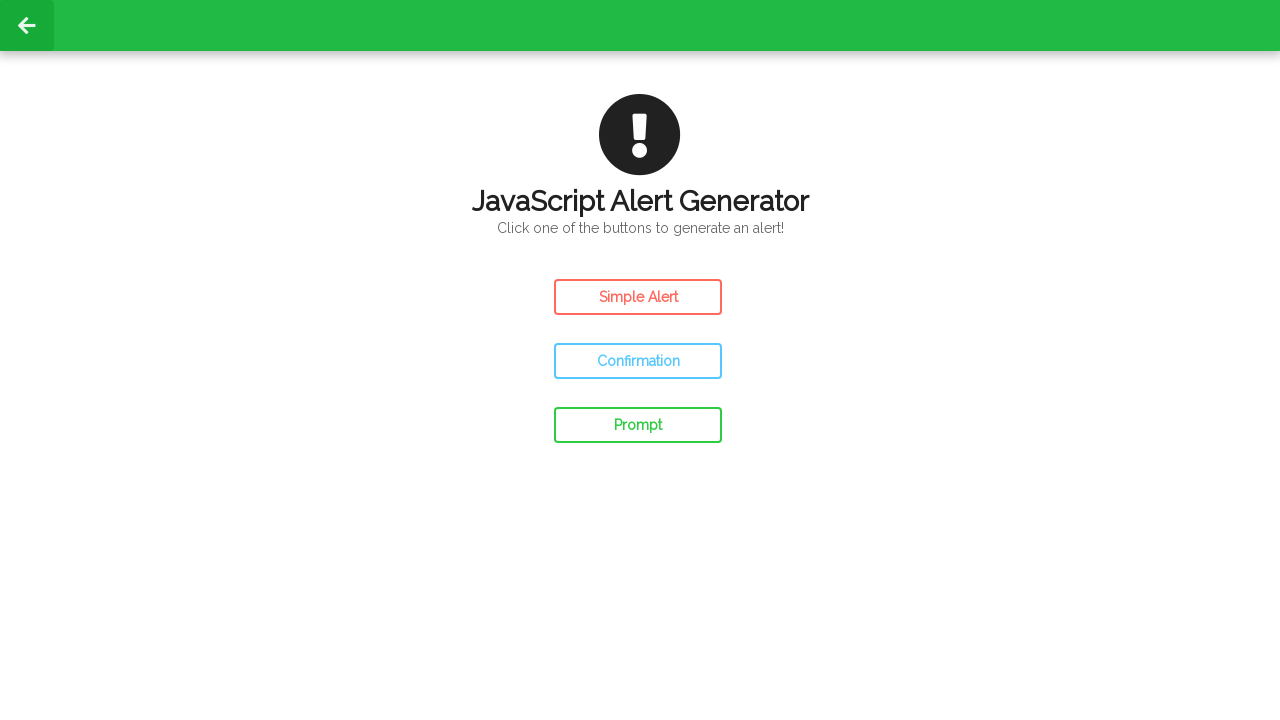

Clicked the Simple Alert button at (638, 297) on #simple
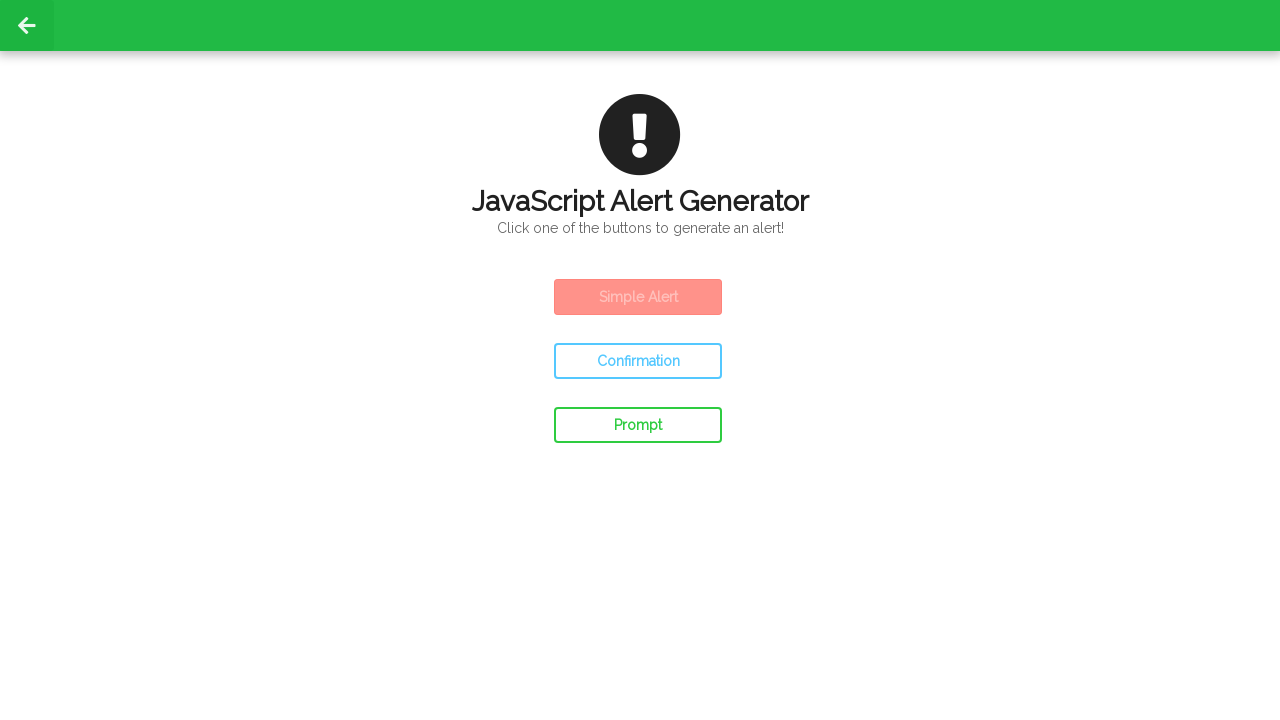

Set up dialog handler to accept alerts
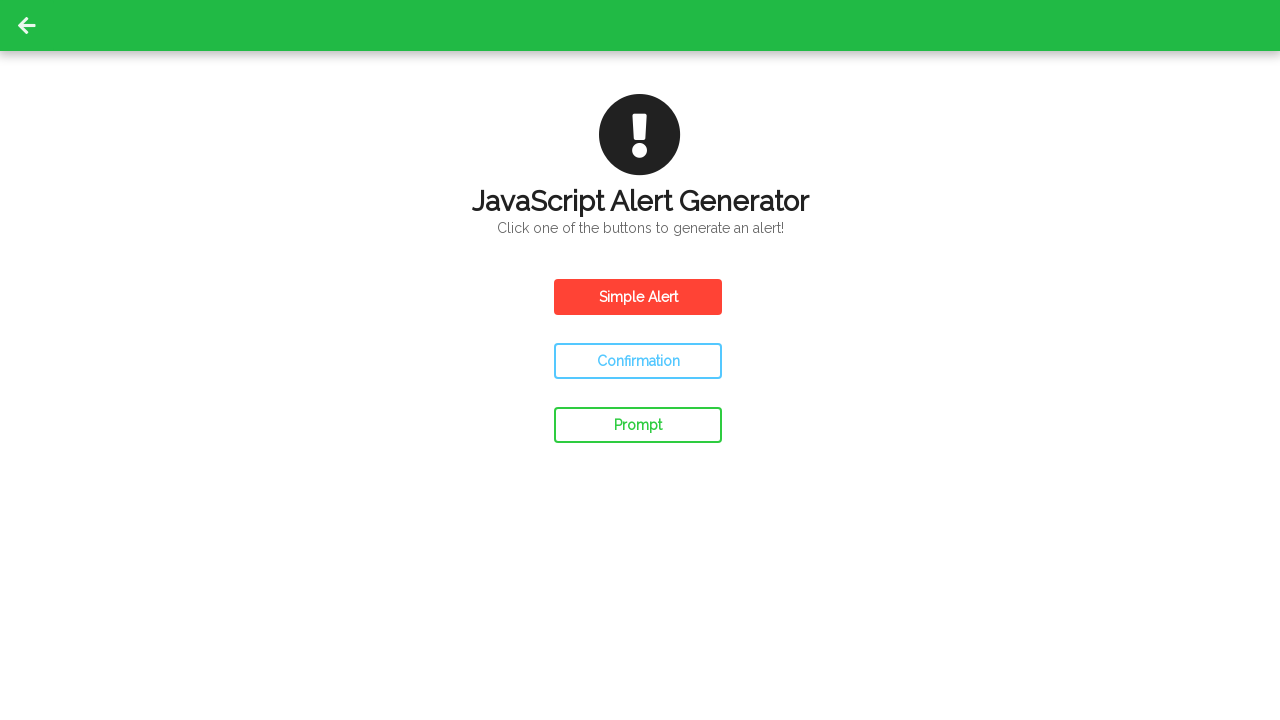

Waited 500ms for alert to be processed
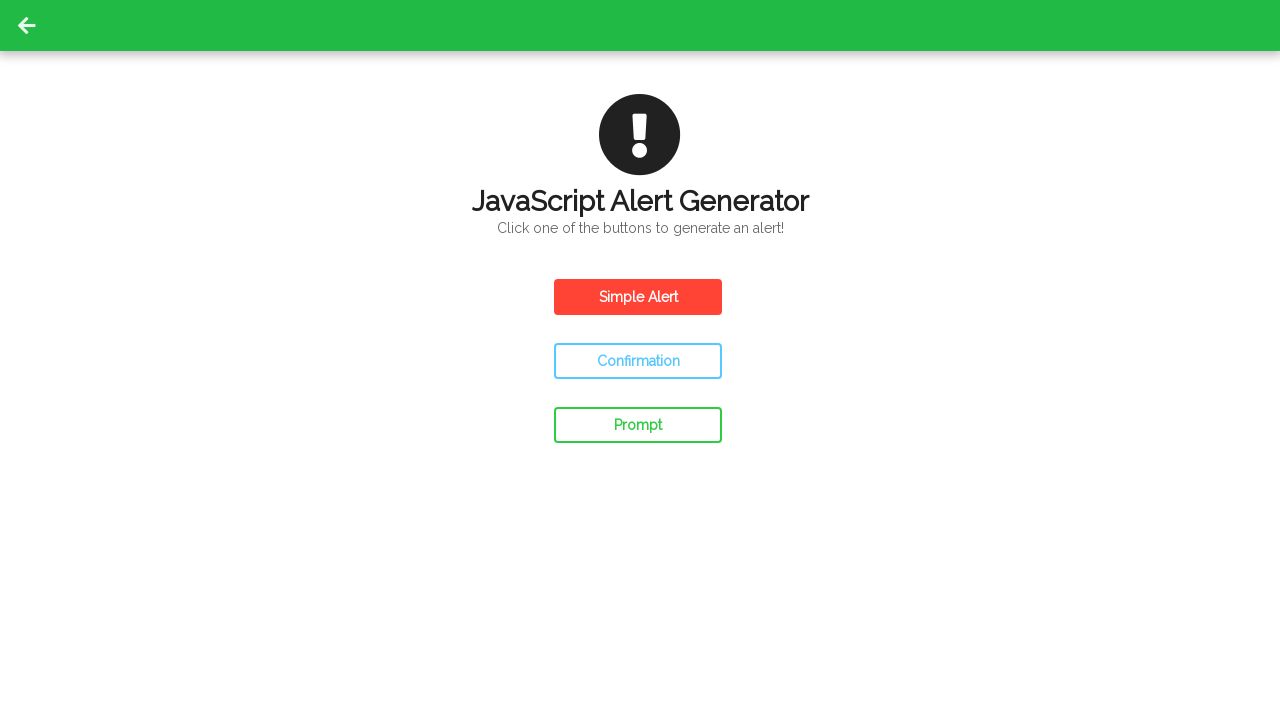

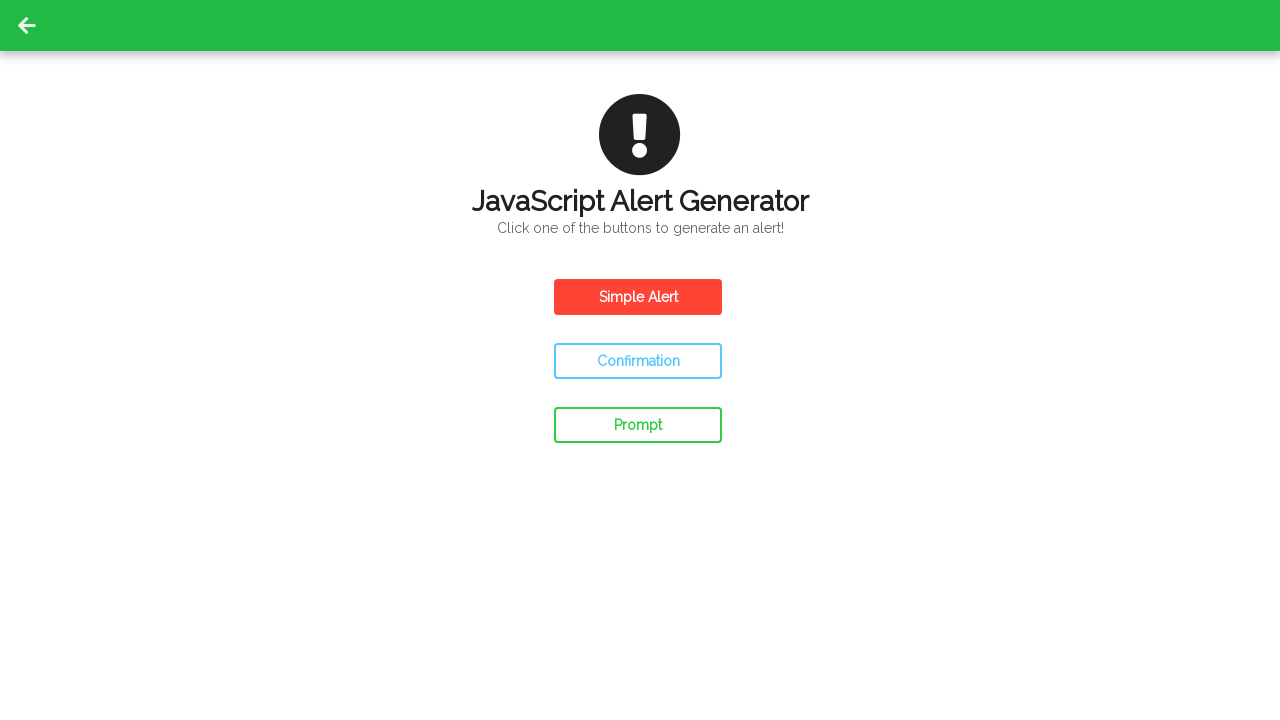